Automates text-to-speech conversion on ttsmp3.com by selecting a voice, entering text, and triggering the speech synthesis

Starting URL: https://ttsmp3.com/

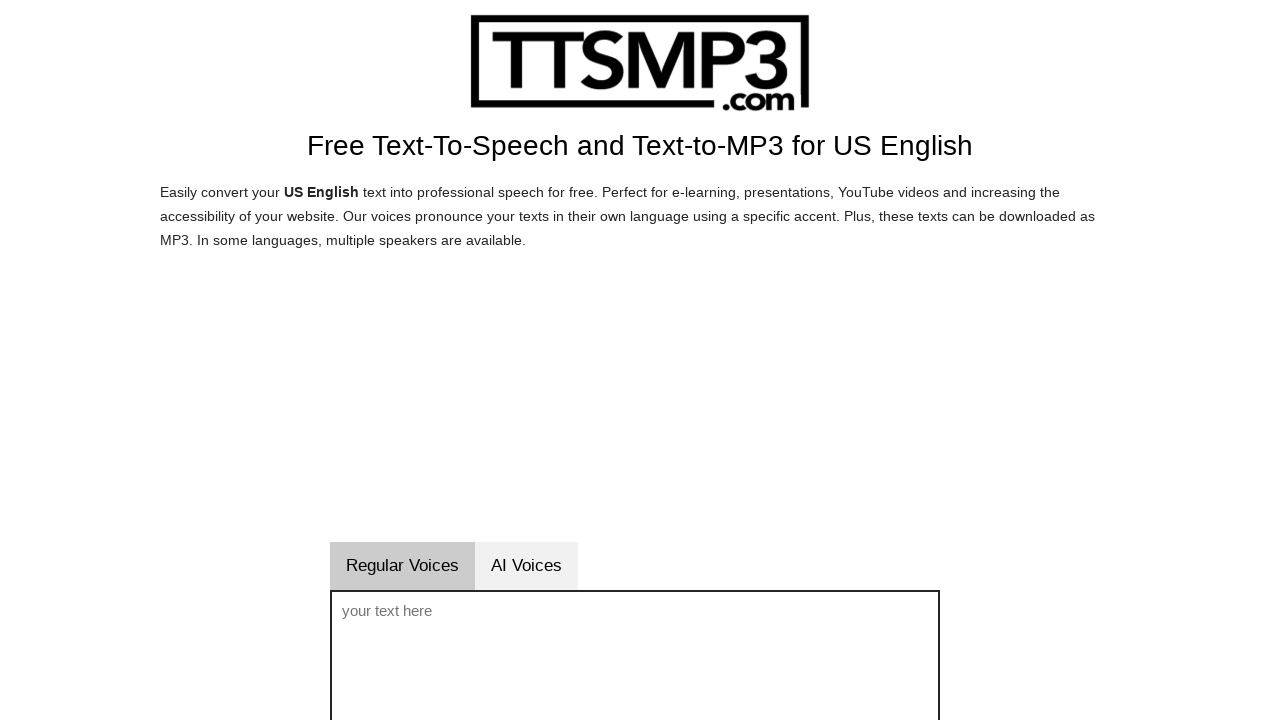

Selected 'British English / Brian' voice from dropdown on #sprachwahl
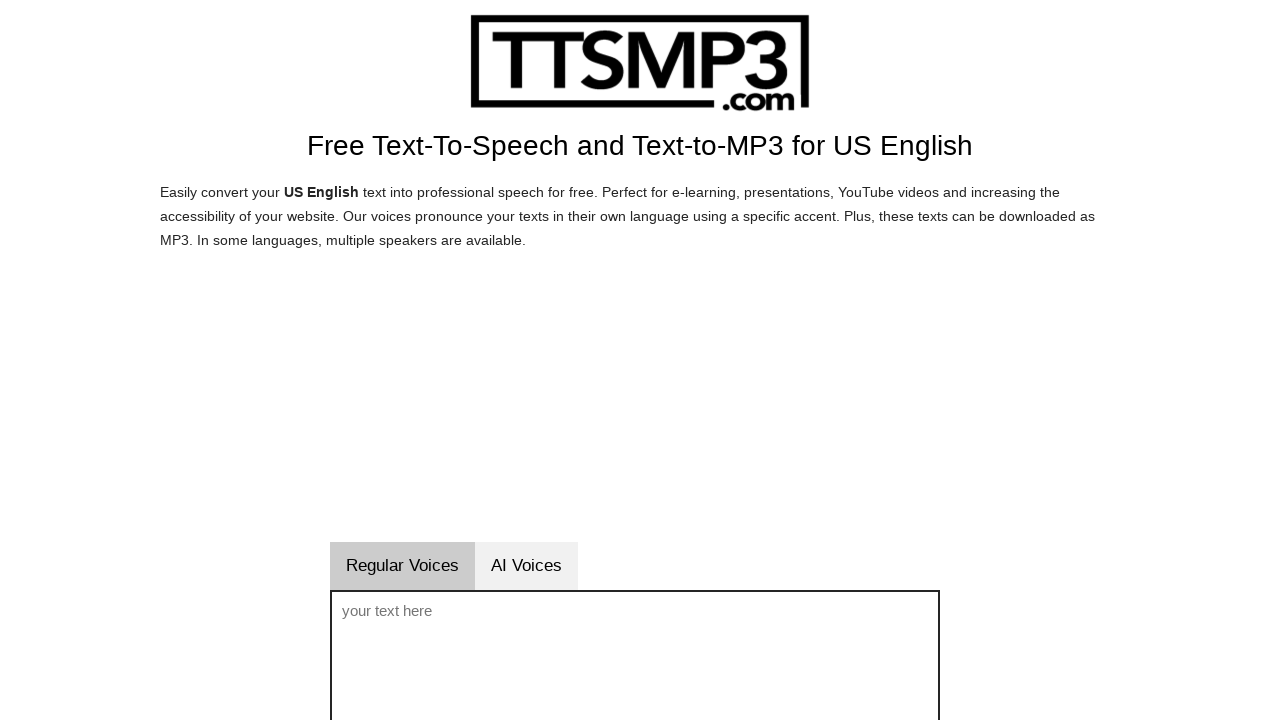

Entered text 'Hello, this is a test of the text-to-speech system!' into voice text field on #voicetext
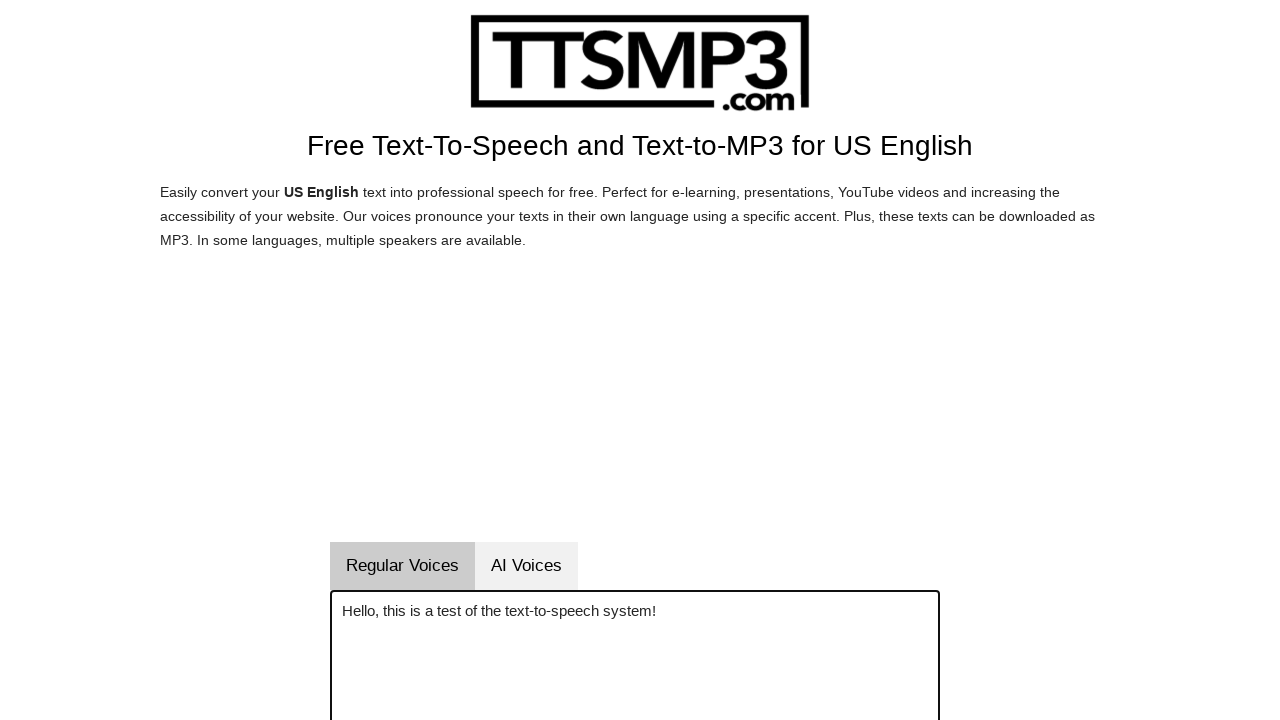

Clicked the speak button to generate speech synthesis at (694, 360) on #vorlesenbutton
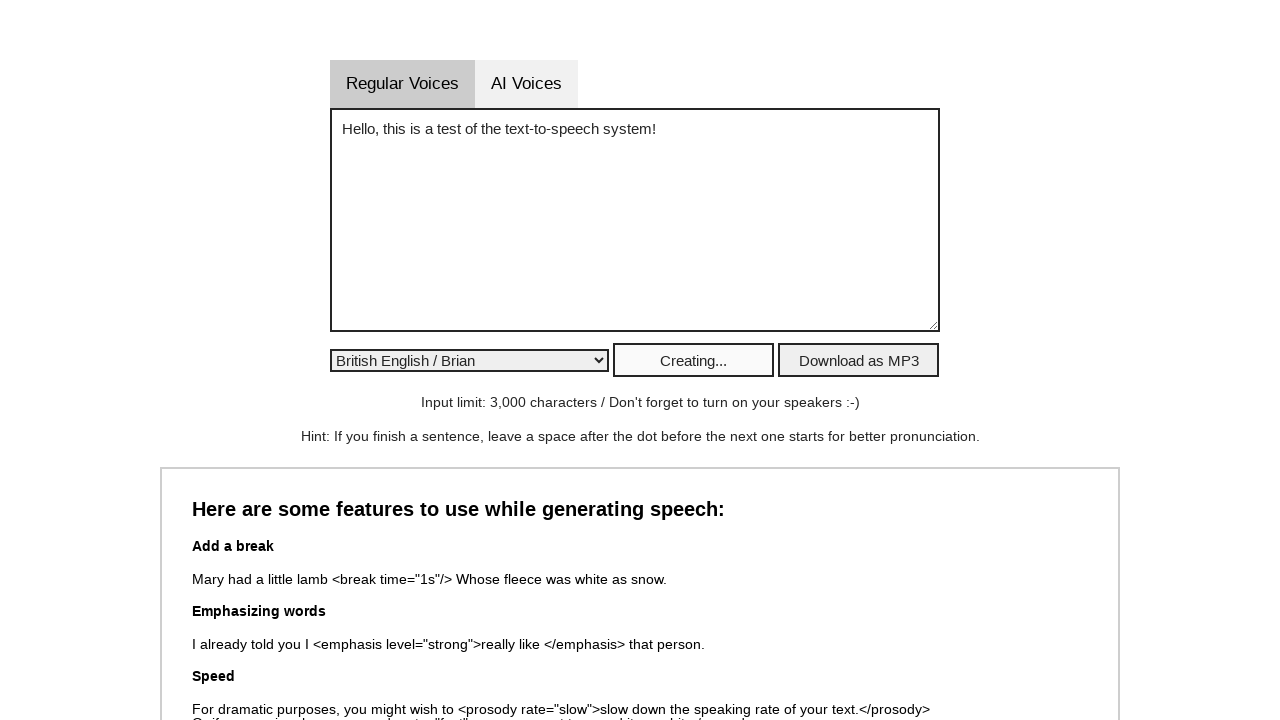

Waited 5 seconds for audio generation to complete
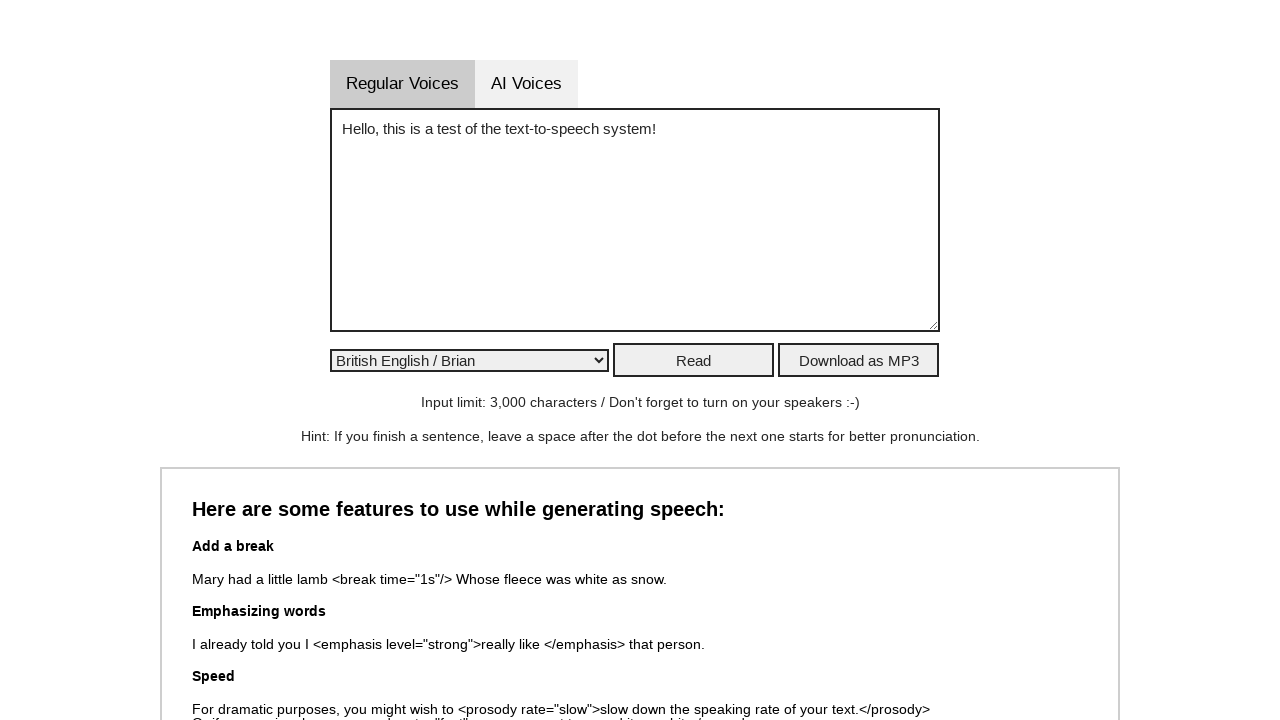

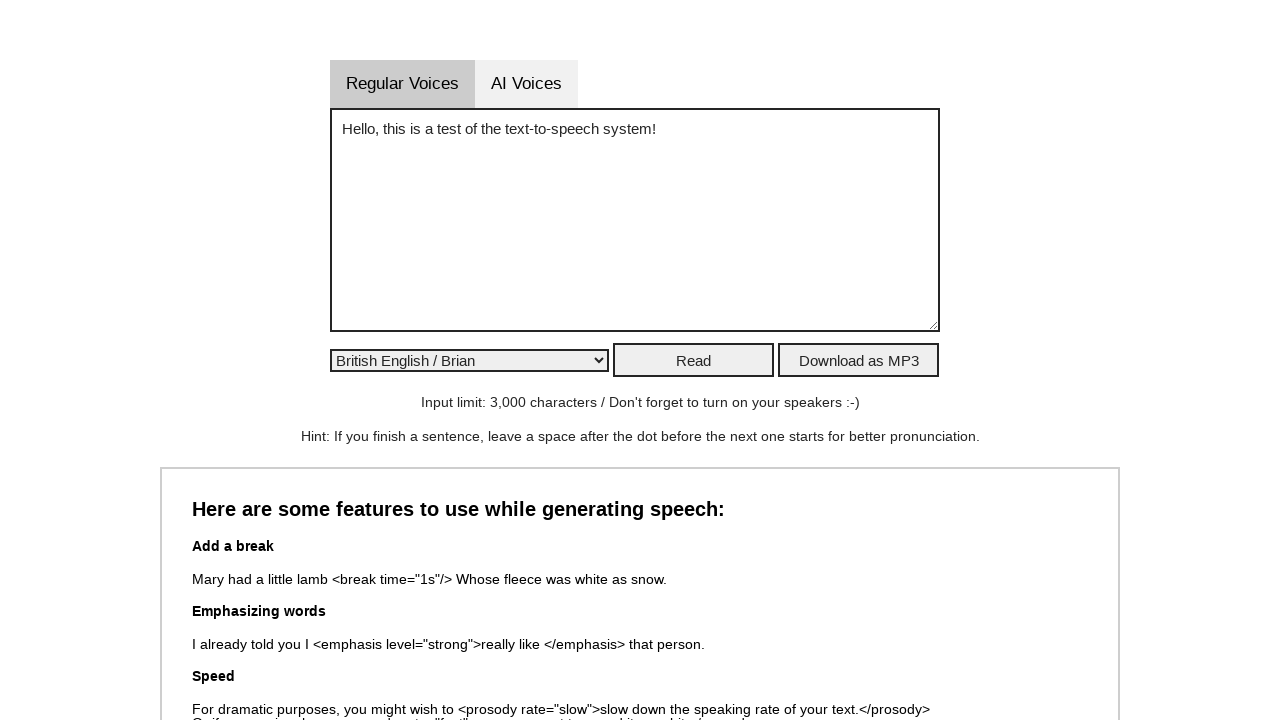